Automates Sina email registration by filling random username and password, handling captcha, and submitting the registration form

Starting URL: https://mail.sina.com.cn/register/regmail.php

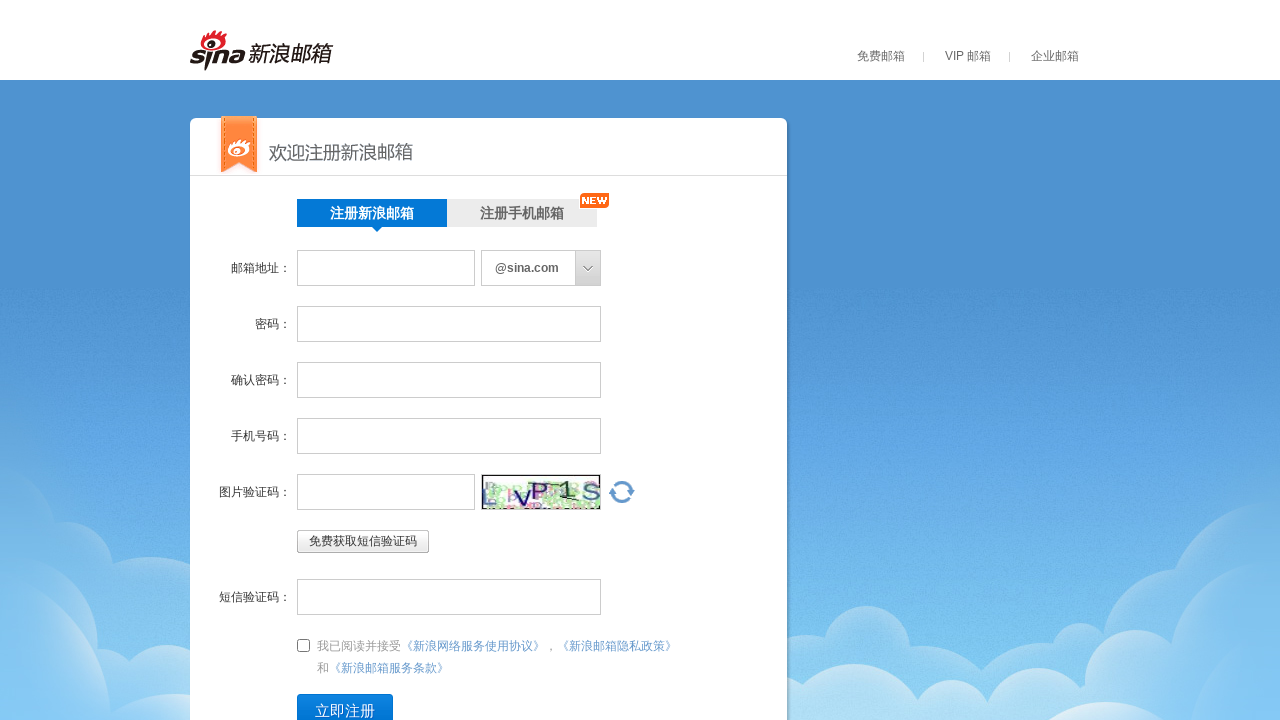

Generated random username and password for registration
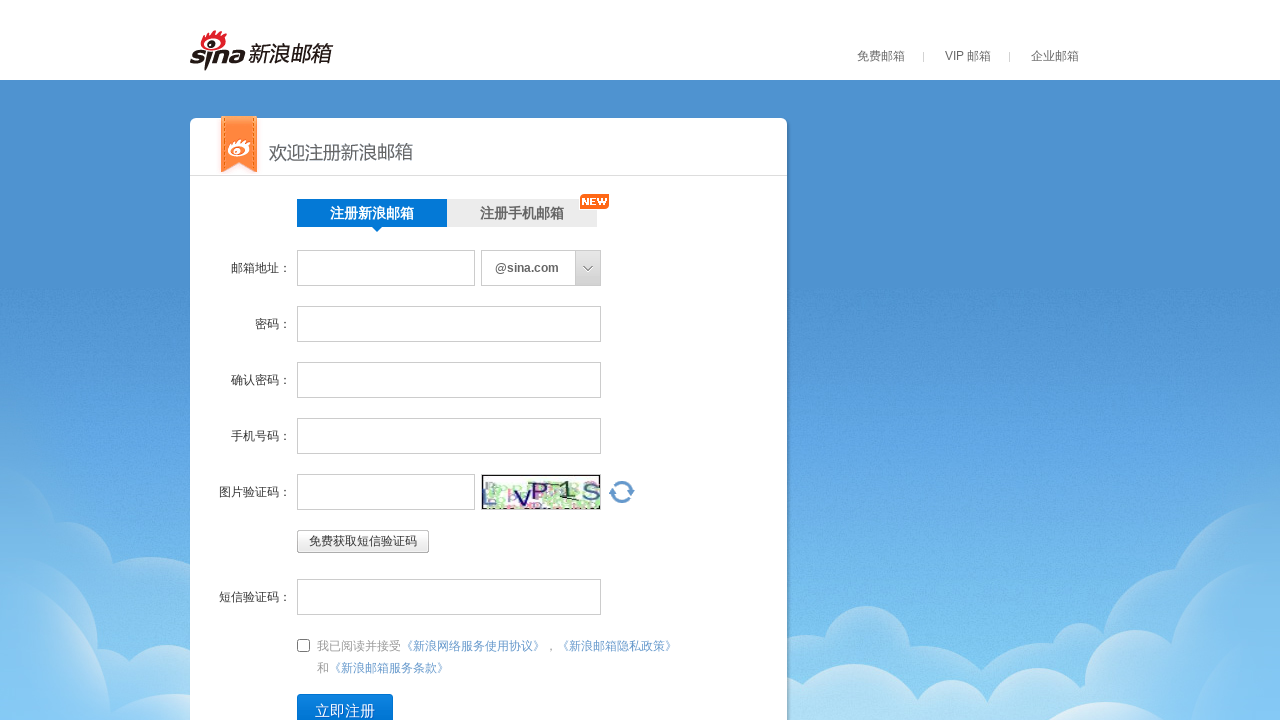

Filled email field with username: cmawqyorgh on input[name='email']
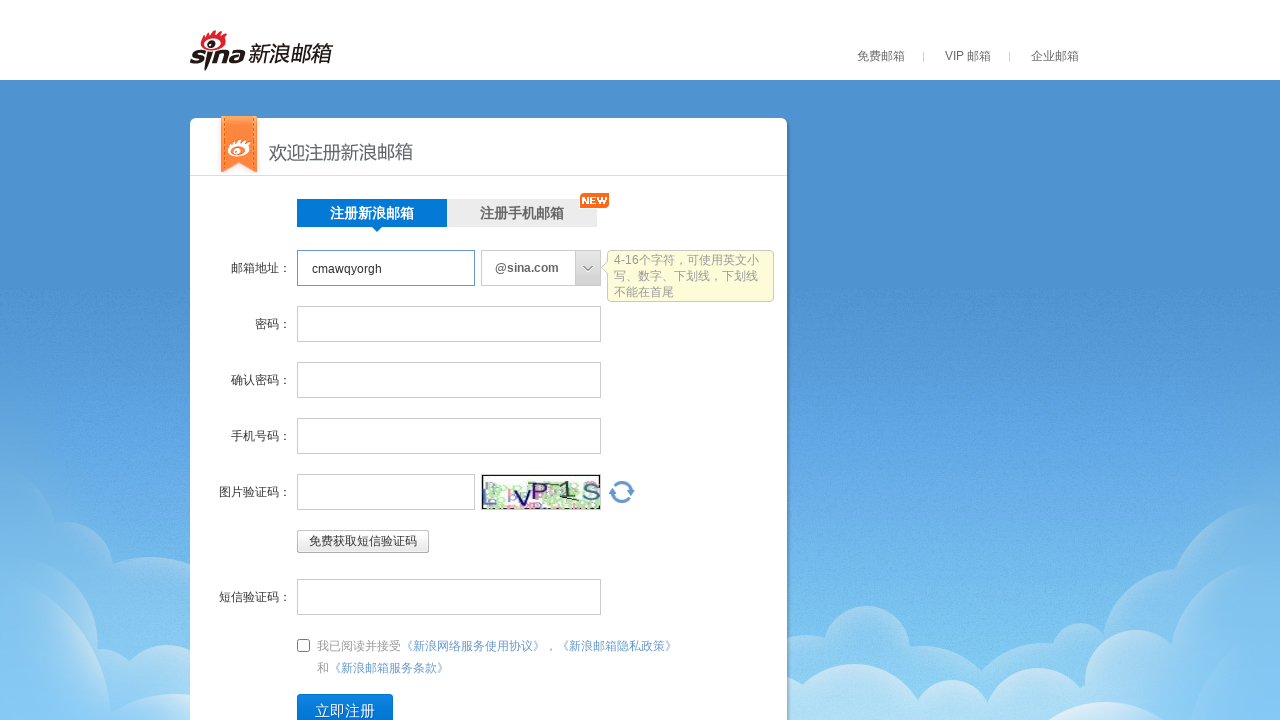

Filled password field with generated password on input[name='psw']
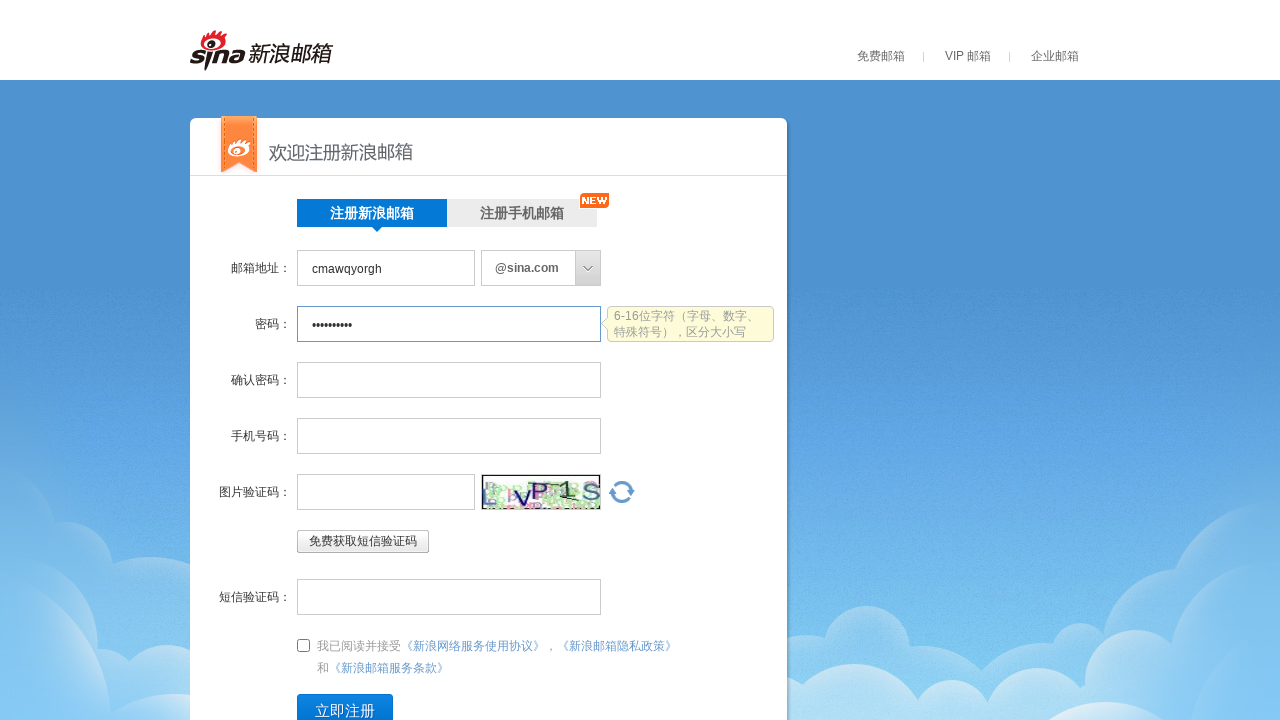

Clicked captcha input field to trigger captcha display at (385, 493) on input[name='imgvcode']
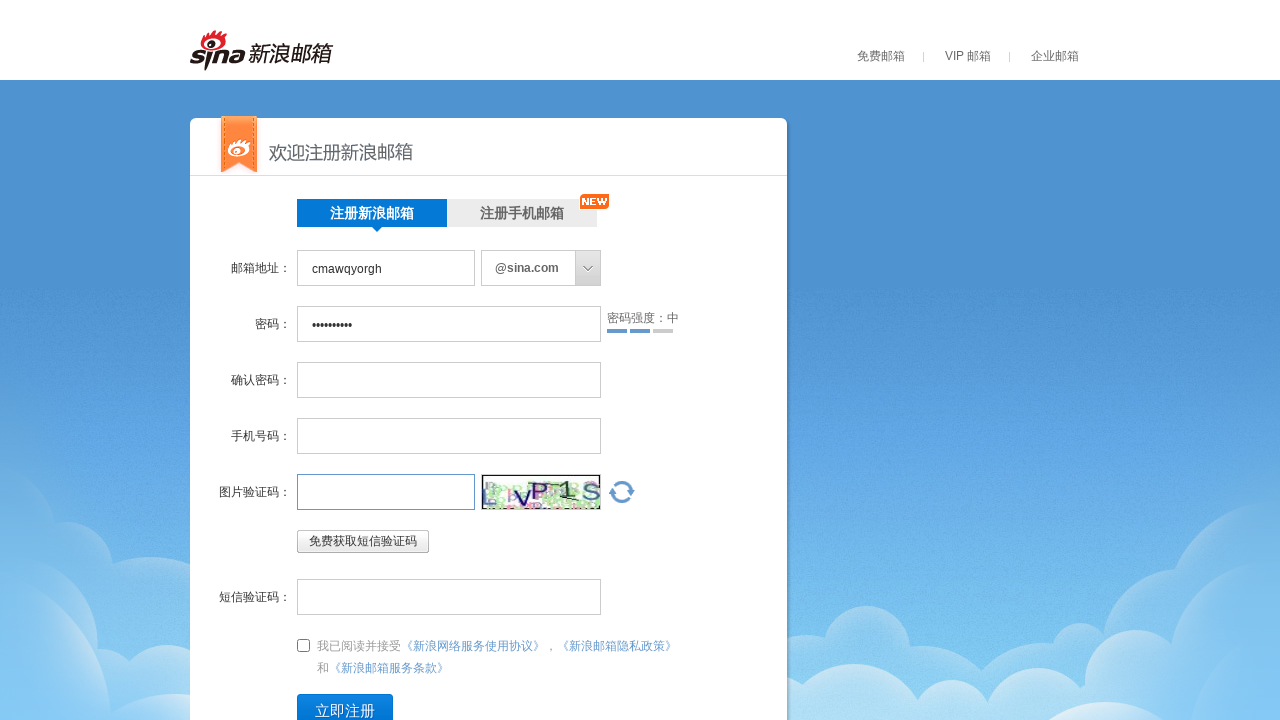

Waited 1000ms for page to respond
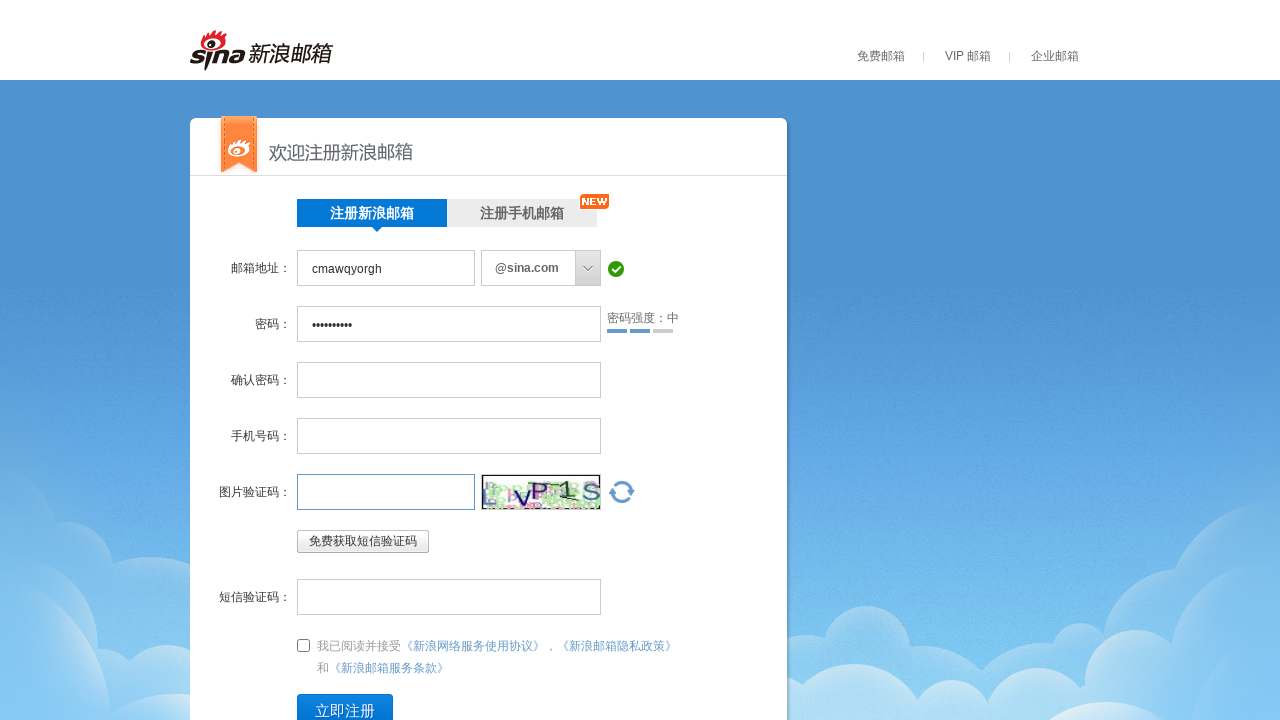

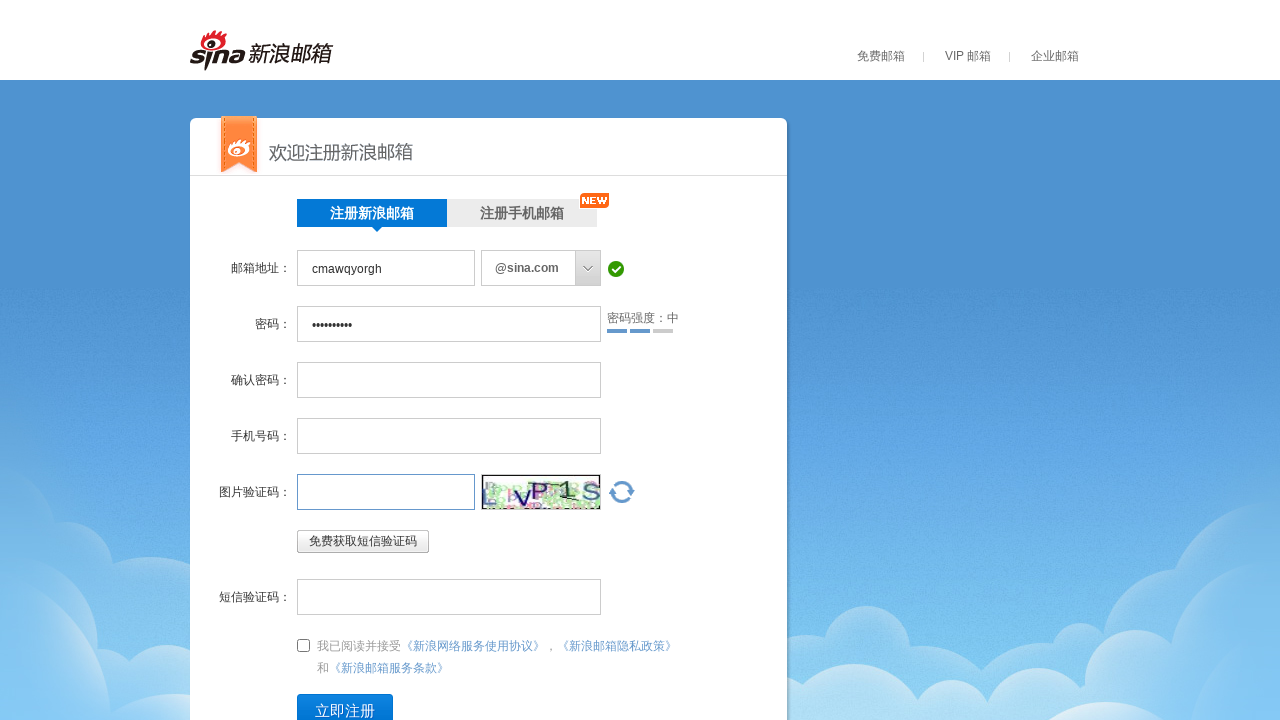